Tests that whitespace is trimmed from edited todo text

Starting URL: https://demo.playwright.dev/todomvc

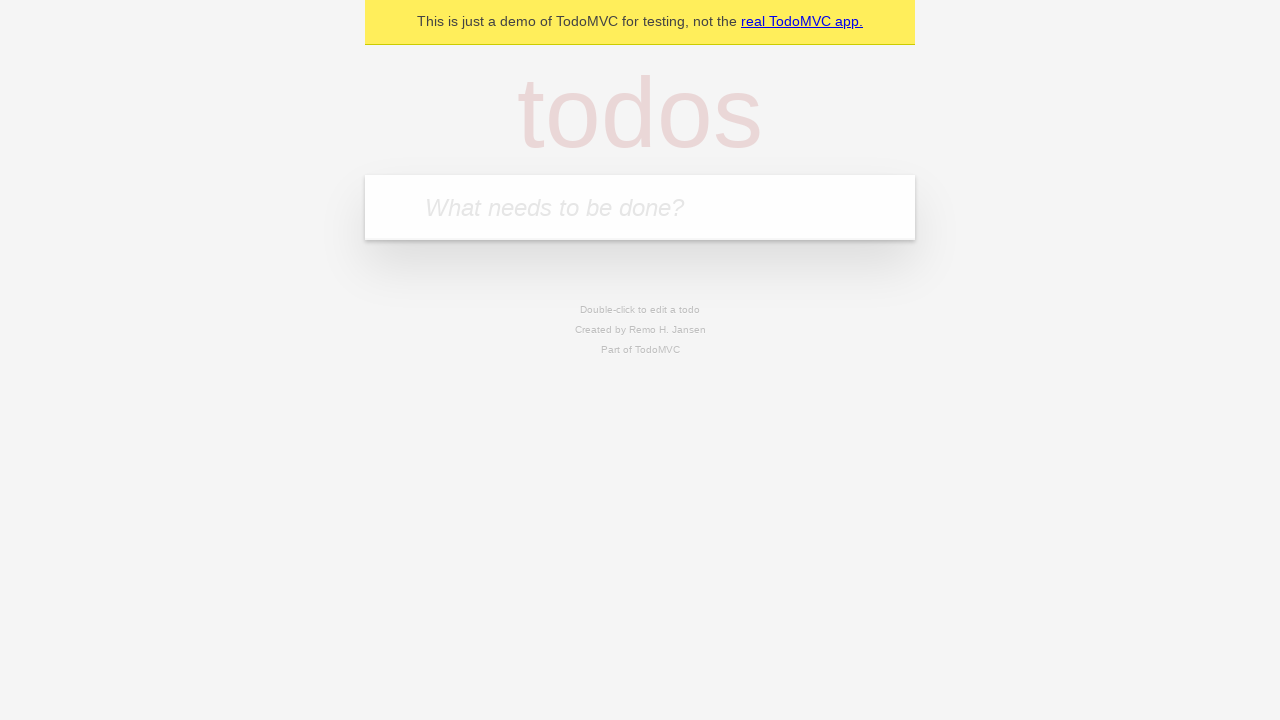

Filled new todo input with 'buy some cheese' on .new-todo
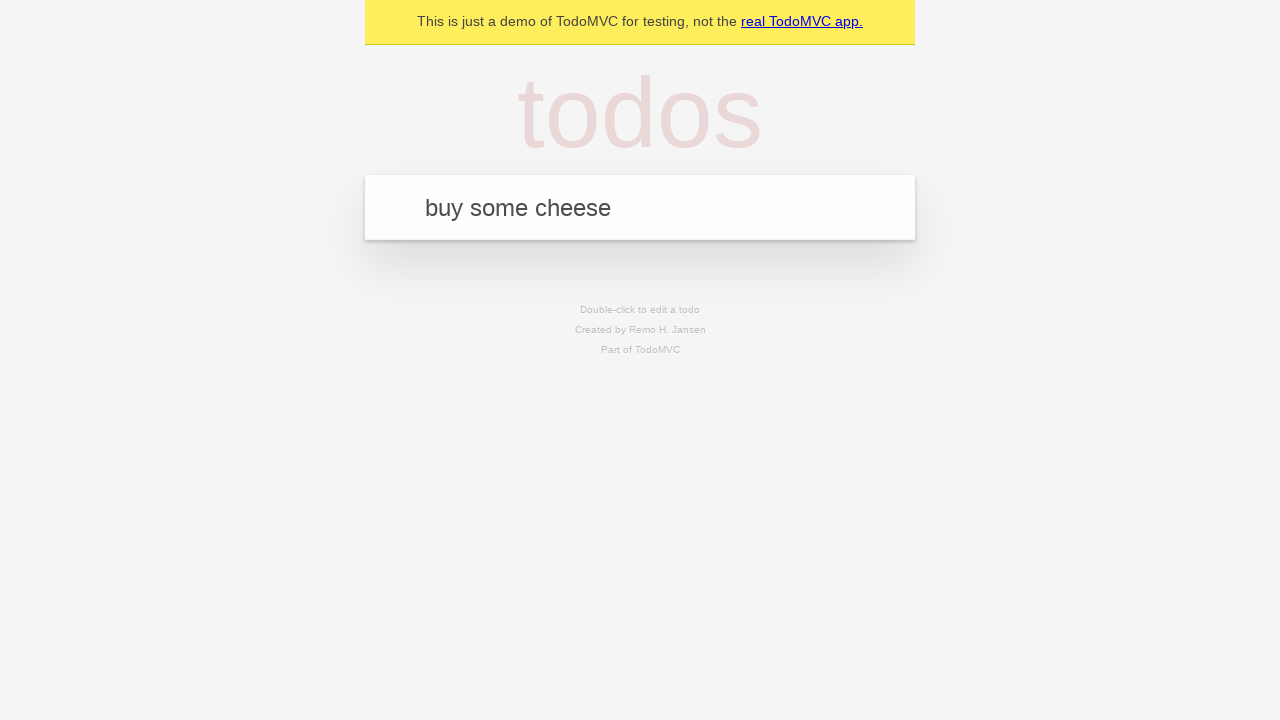

Pressed Enter to create first todo on .new-todo
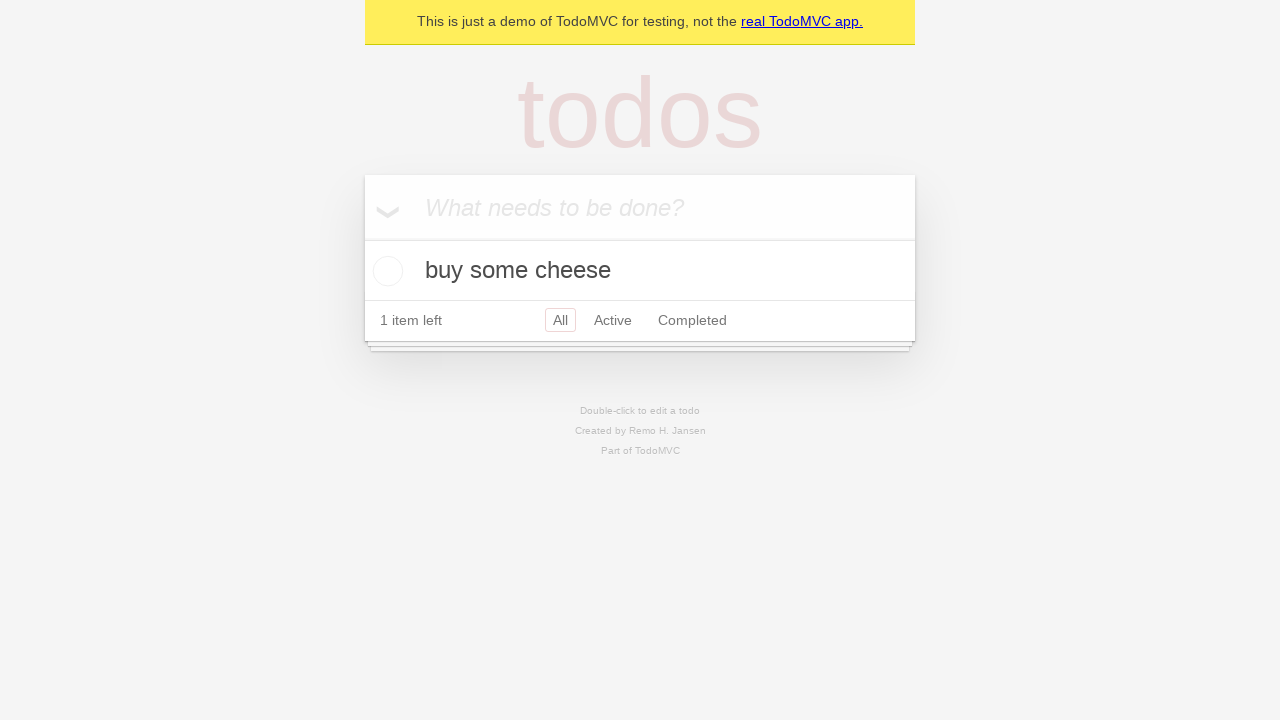

Filled new todo input with 'feed the cat' on .new-todo
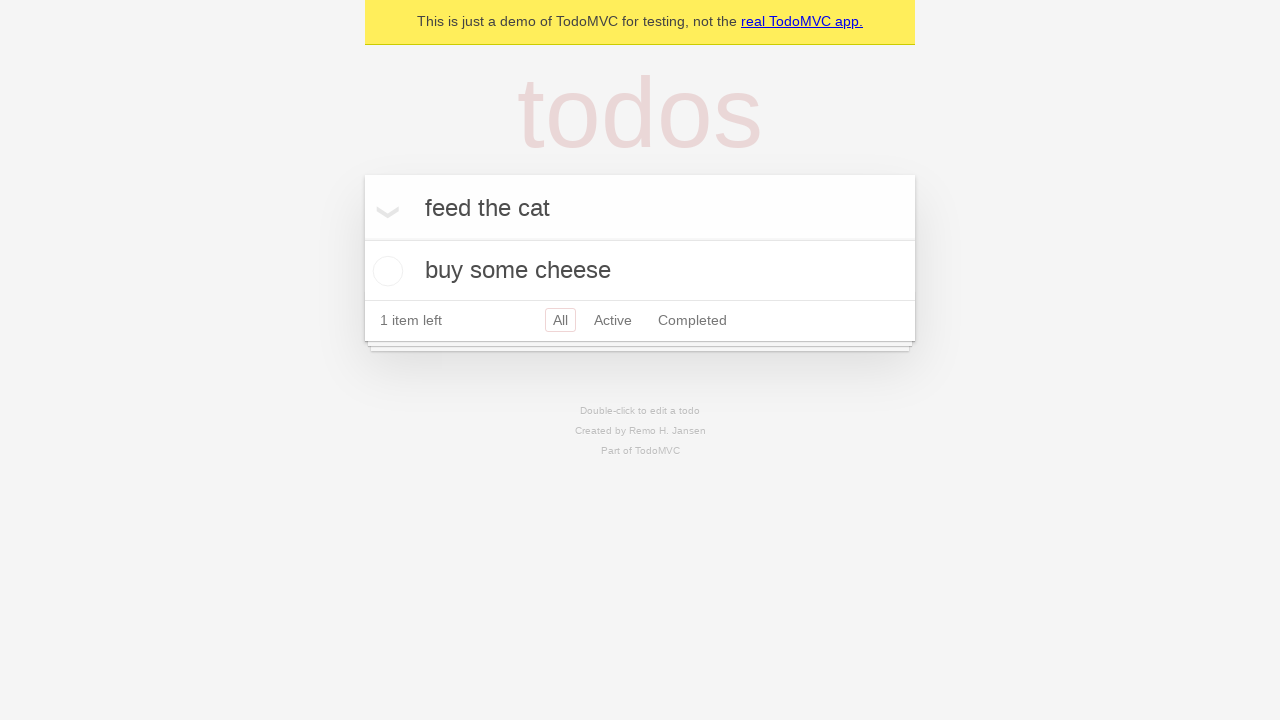

Pressed Enter to create second todo on .new-todo
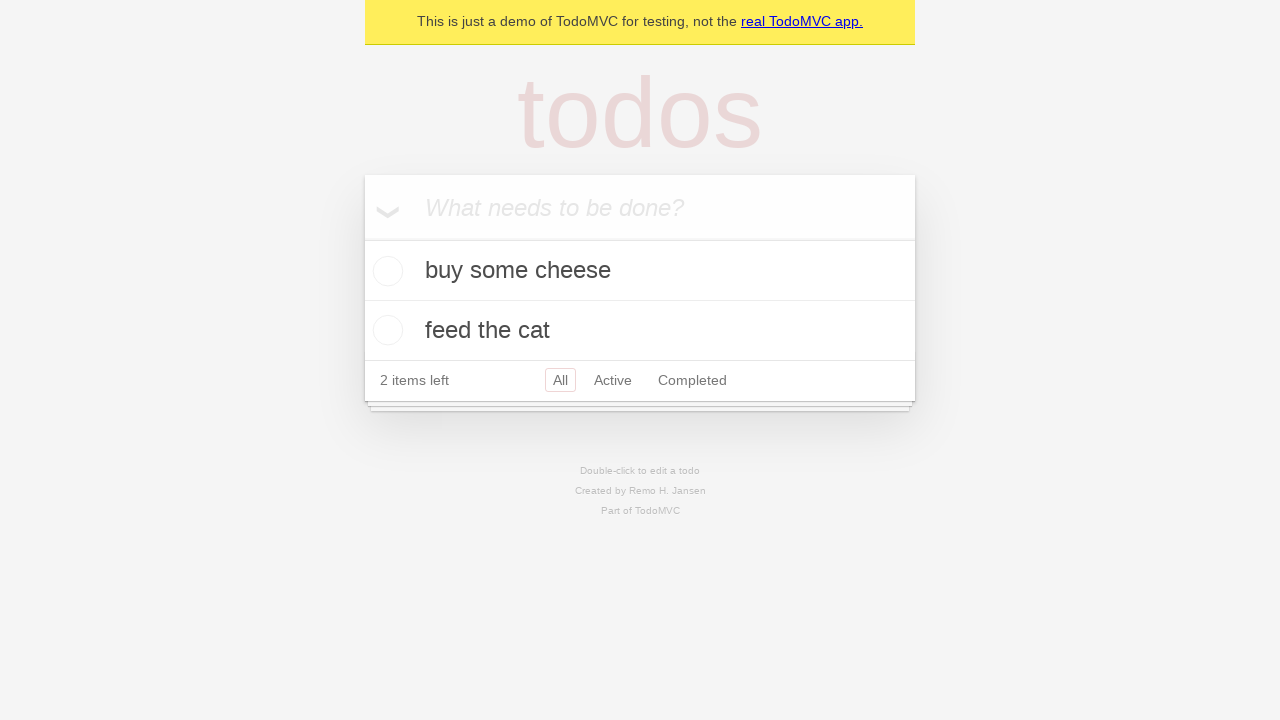

Filled new todo input with 'book a doctors appointment' on .new-todo
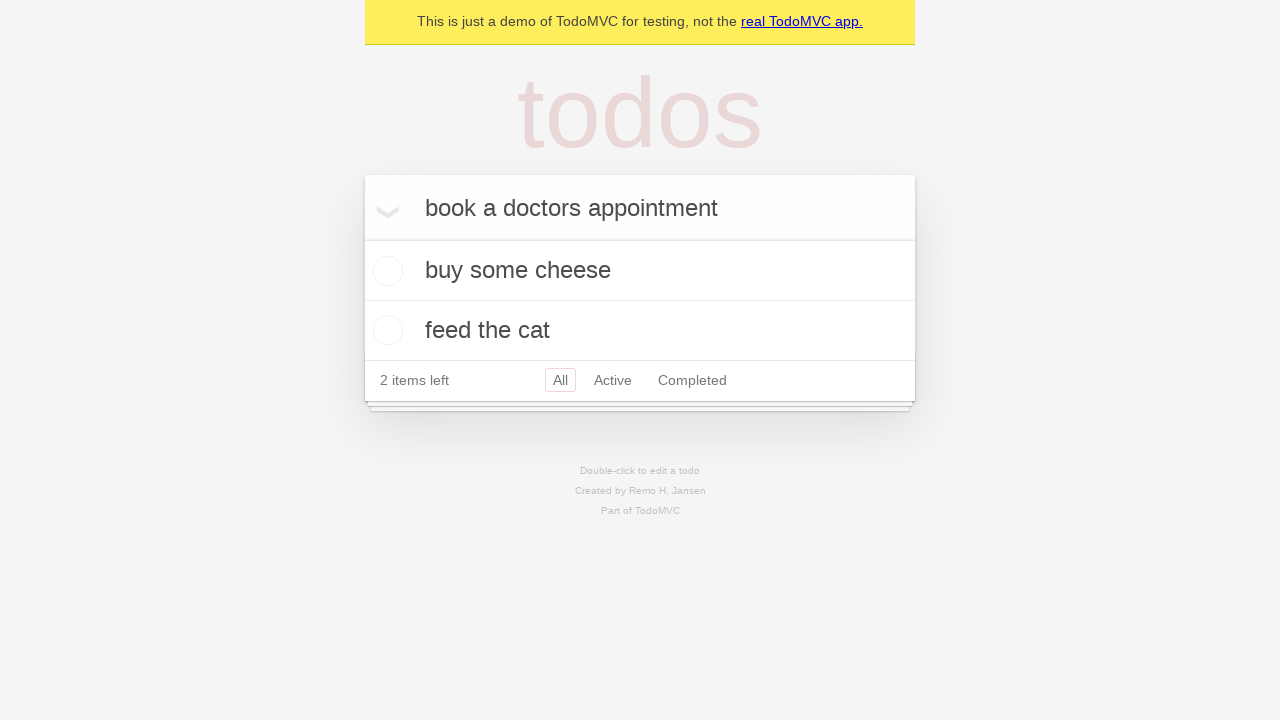

Pressed Enter to create third todo on .new-todo
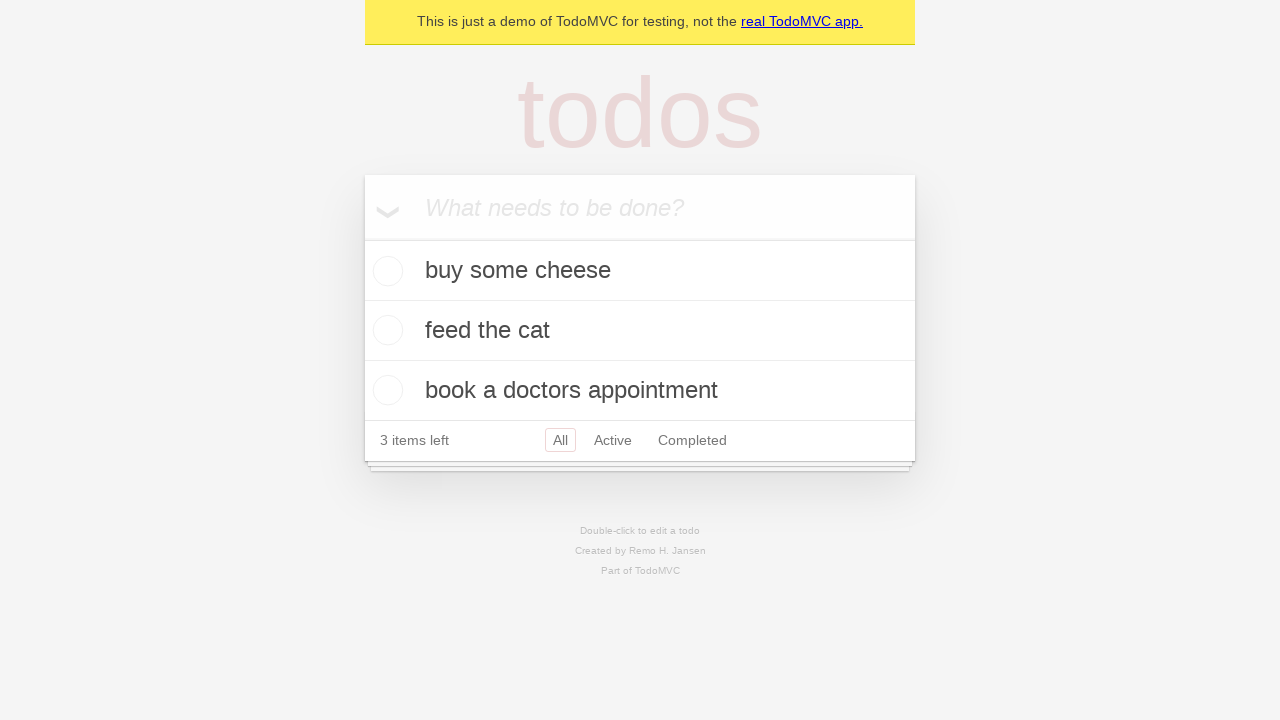

Located all todo items
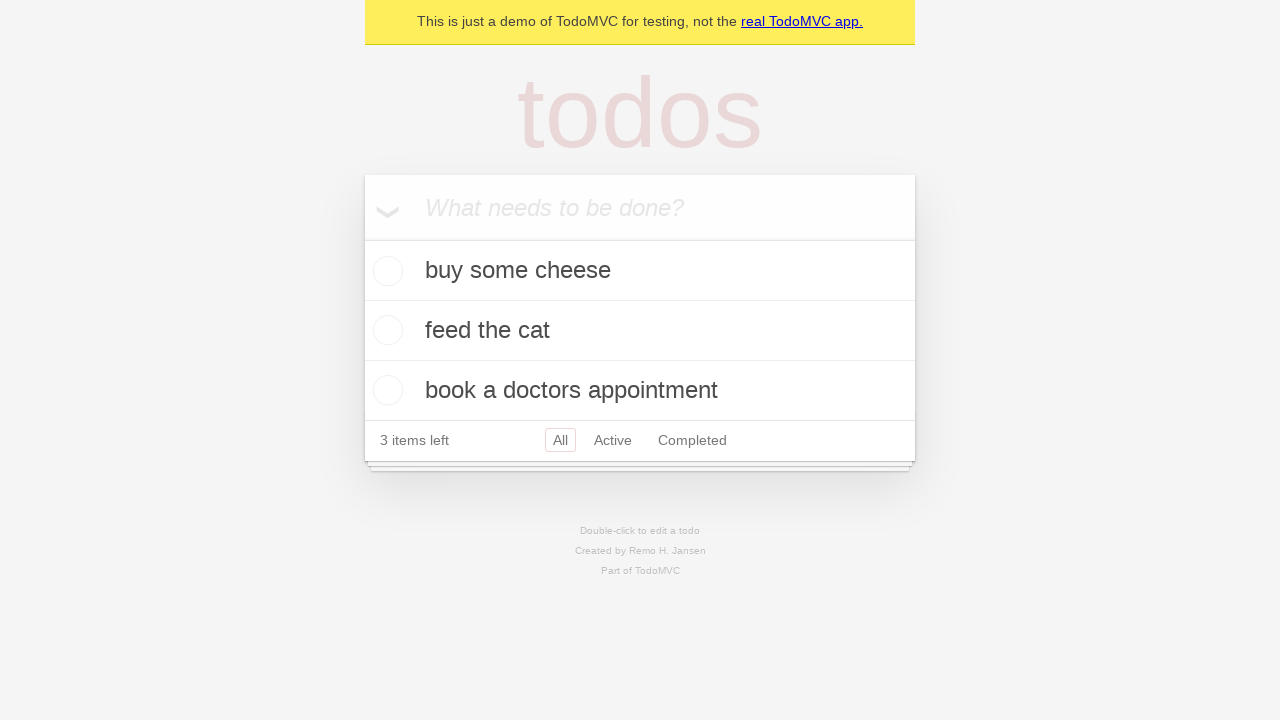

Double-clicked second todo item to enter edit mode at (640, 331) on .todo-list li >> nth=1
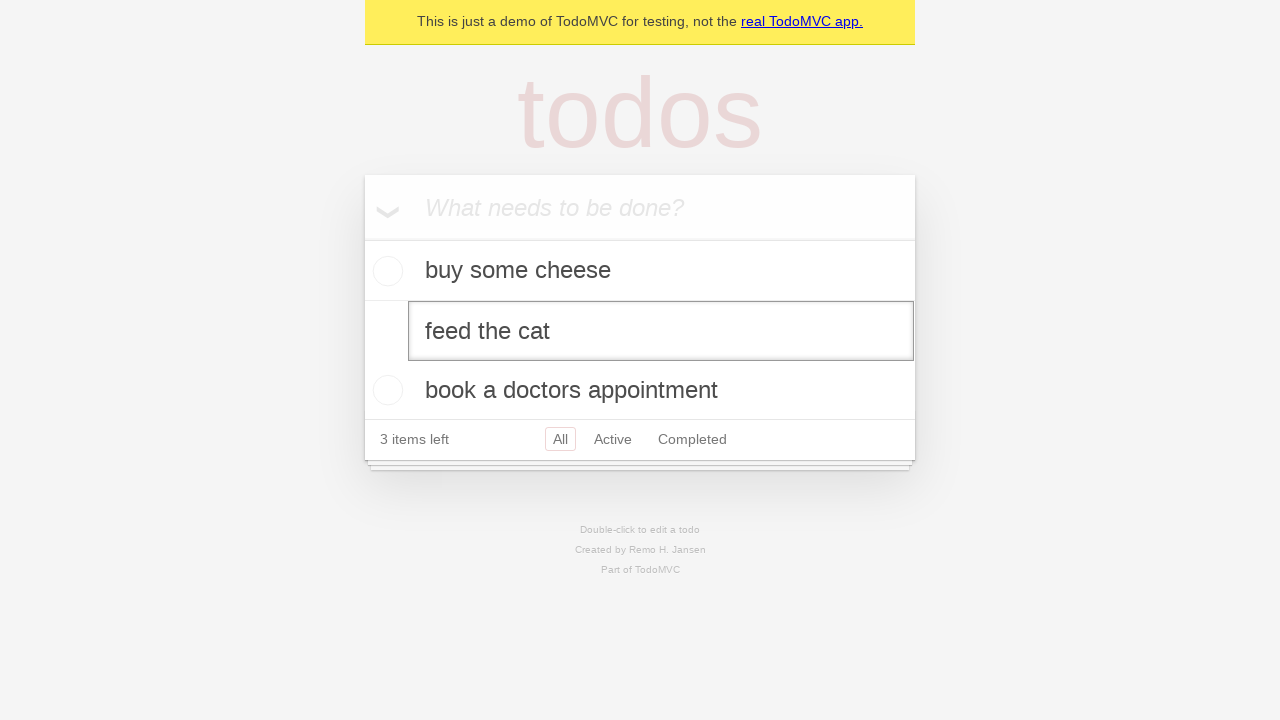

Filled edit field with whitespace-padded text '    buy some sausages    ' on .todo-list li >> nth=1 >> .edit
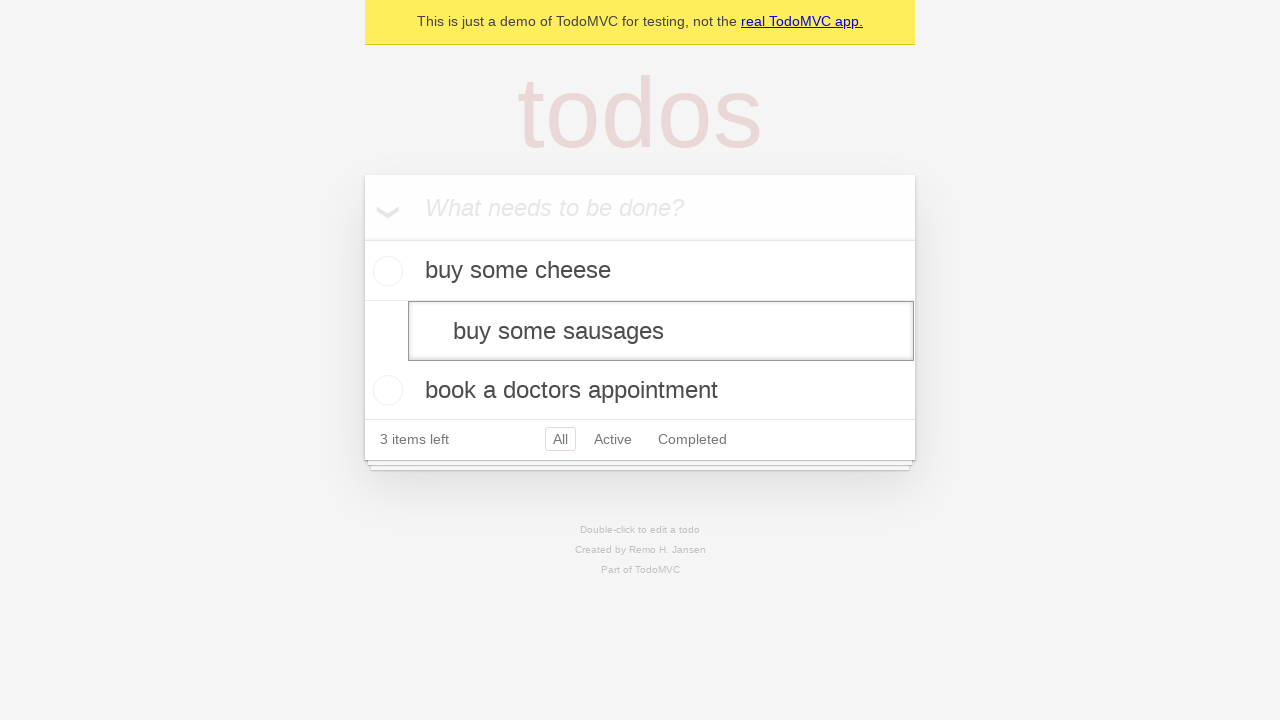

Pressed Enter to save edited todo with trimmed whitespace on .todo-list li >> nth=1 >> .edit
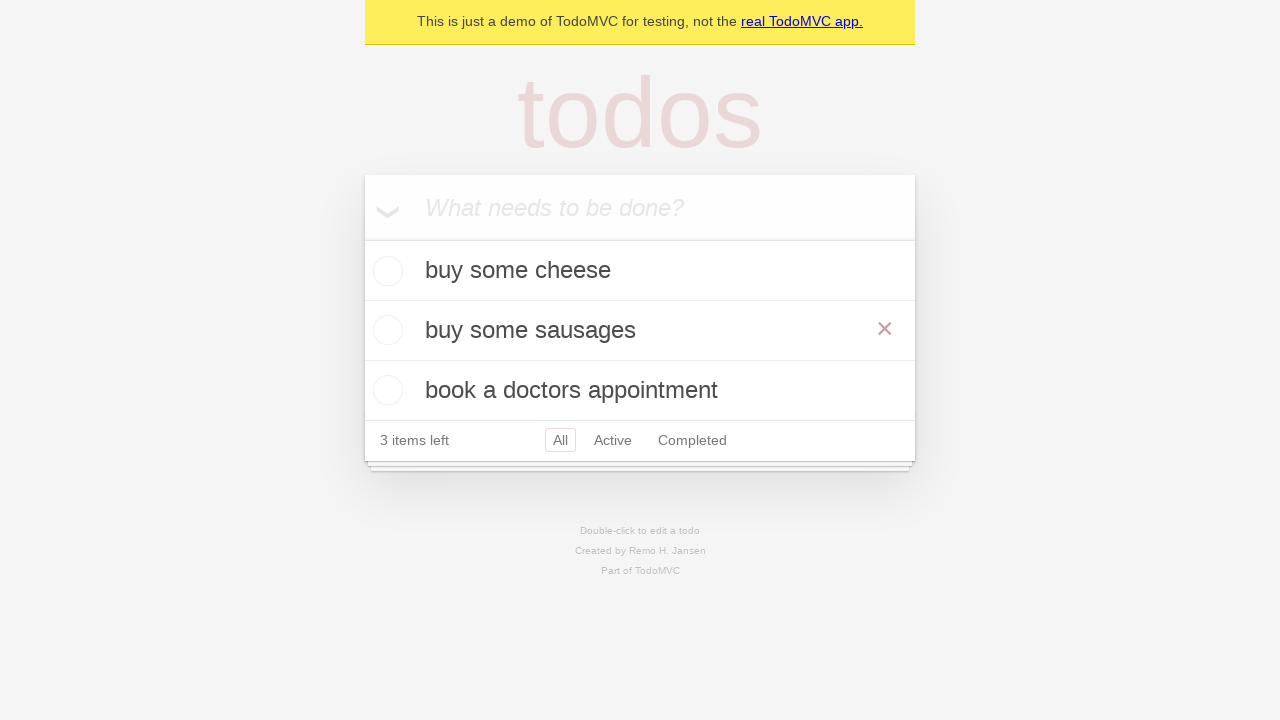

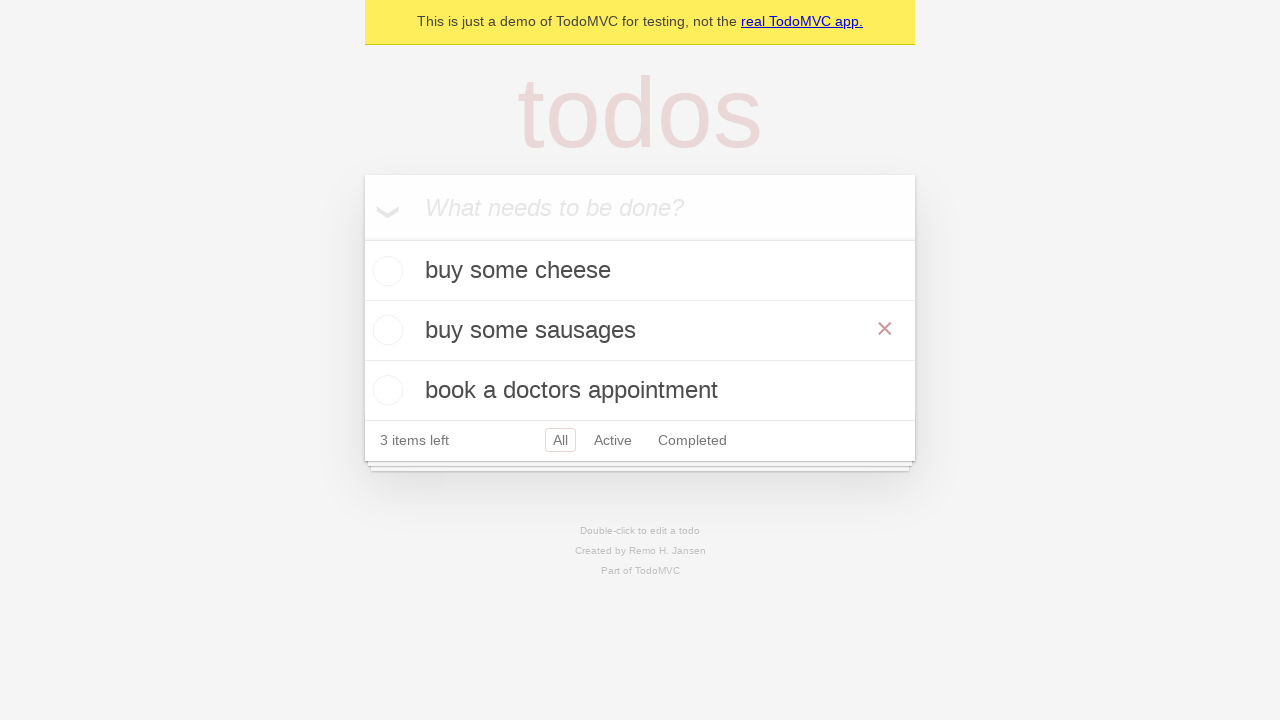